Fills out the entire feedback form with name, age, language checkbox, gender radio button, dropdown selection, and comment, then prepares to submit.

Starting URL: https://kristinek.github.io/site/tasks/provide_feedback

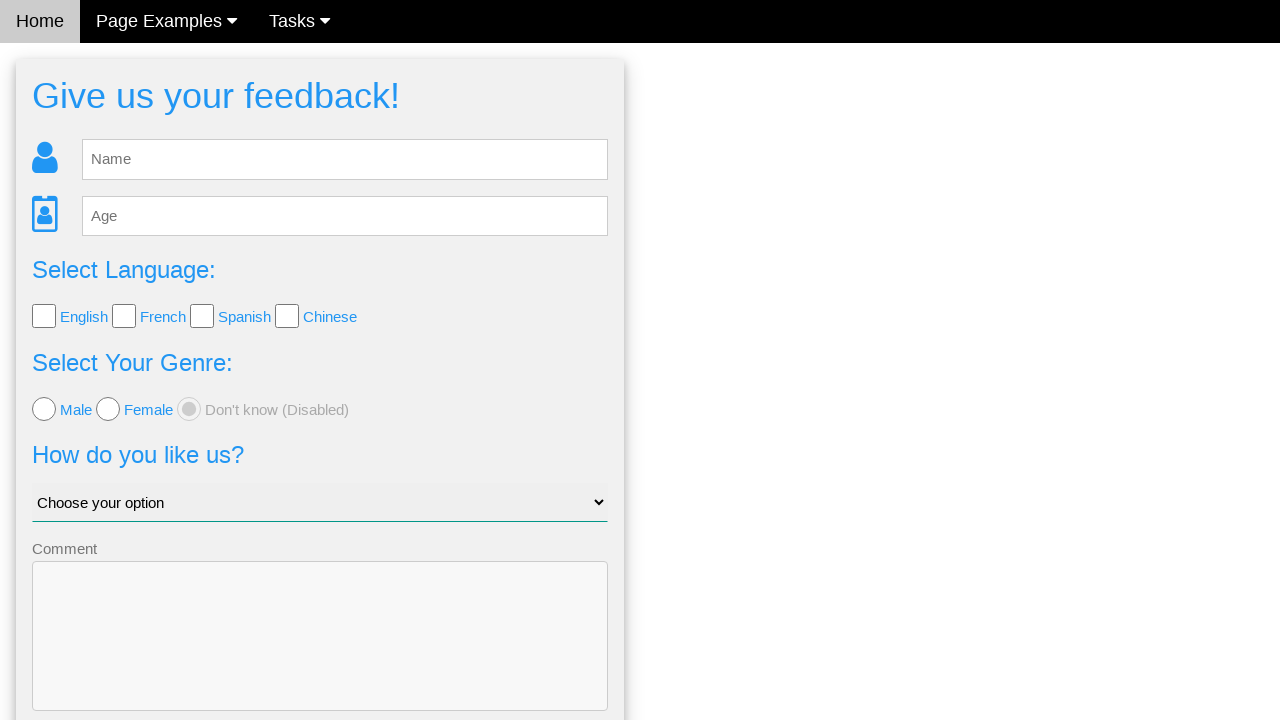

Filled name field with 'Marusja' on #fb_name
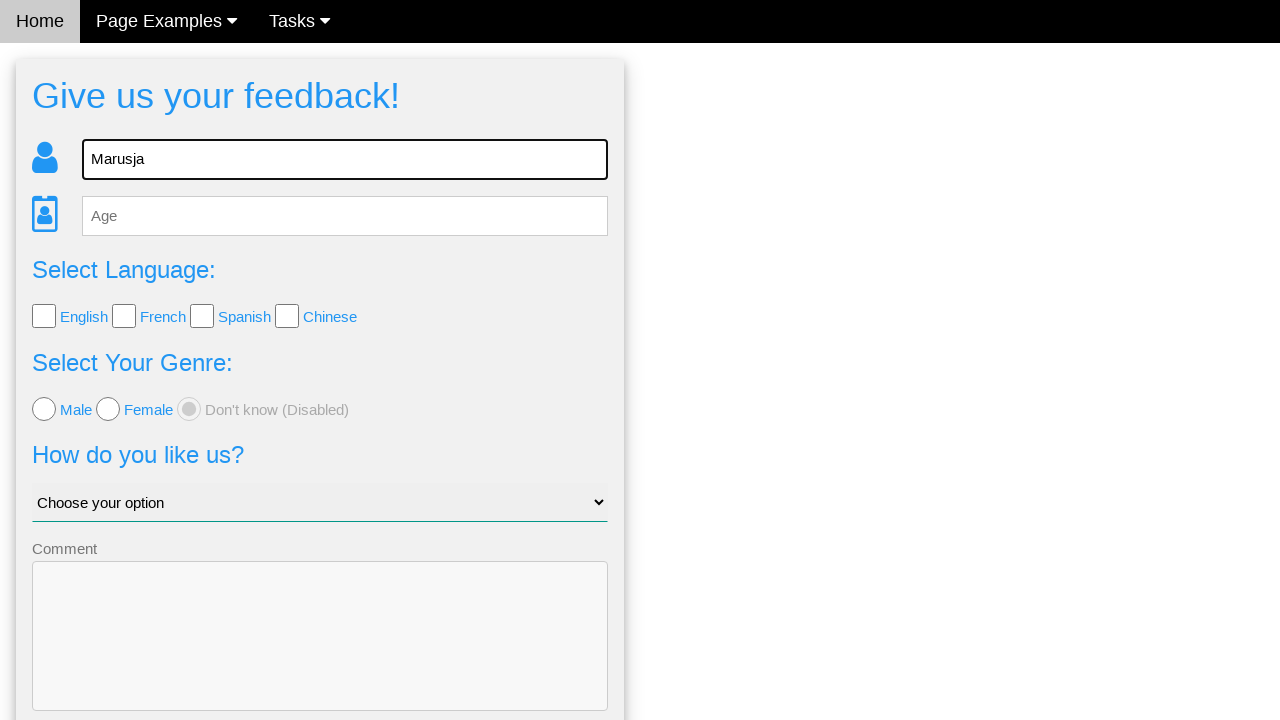

Filled age field with '26' on #fb_age
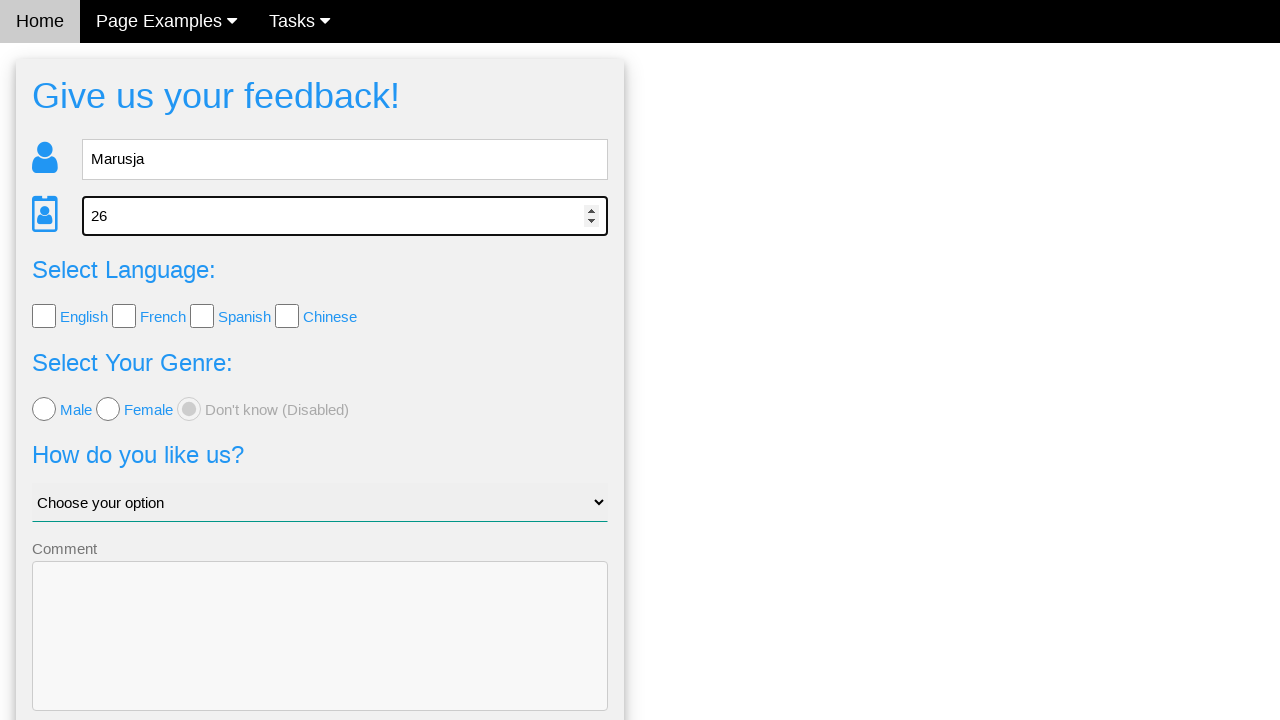

Clicked the third language checkbox at (202, 316) on .w3-check >> nth=2
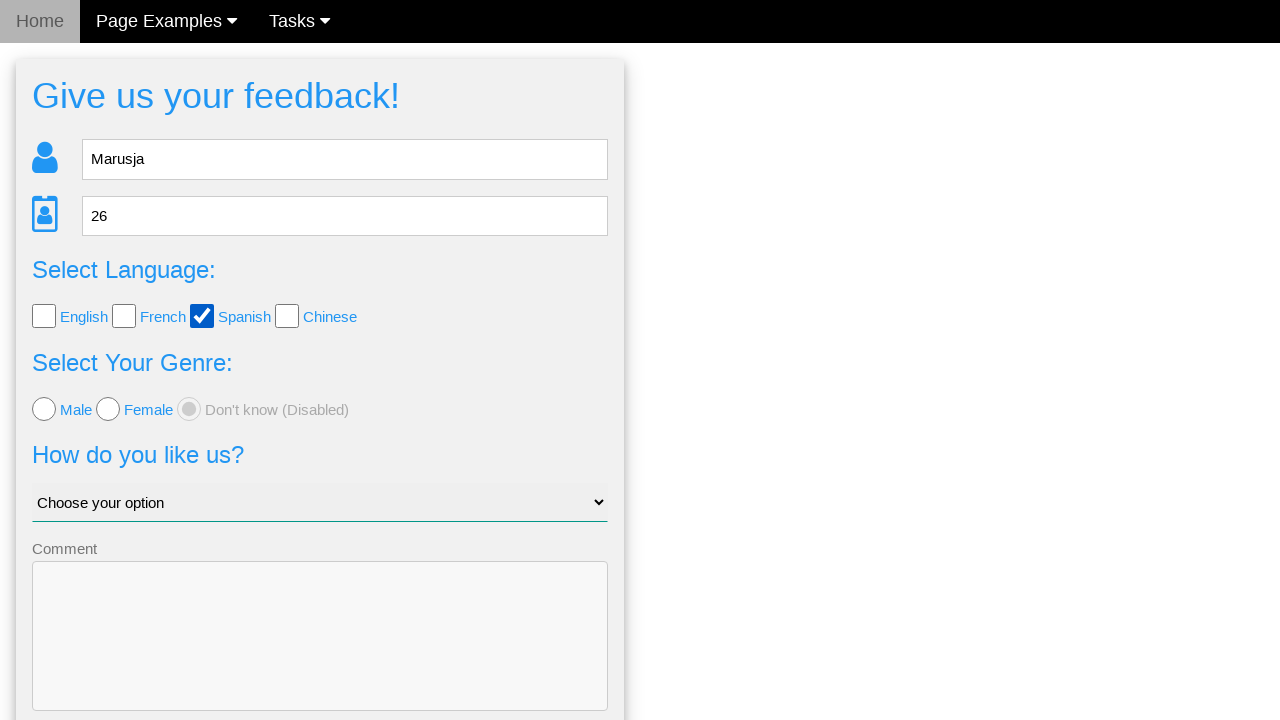

Clicked the second gender radio button at (108, 409) on .w3-radio >> nth=1
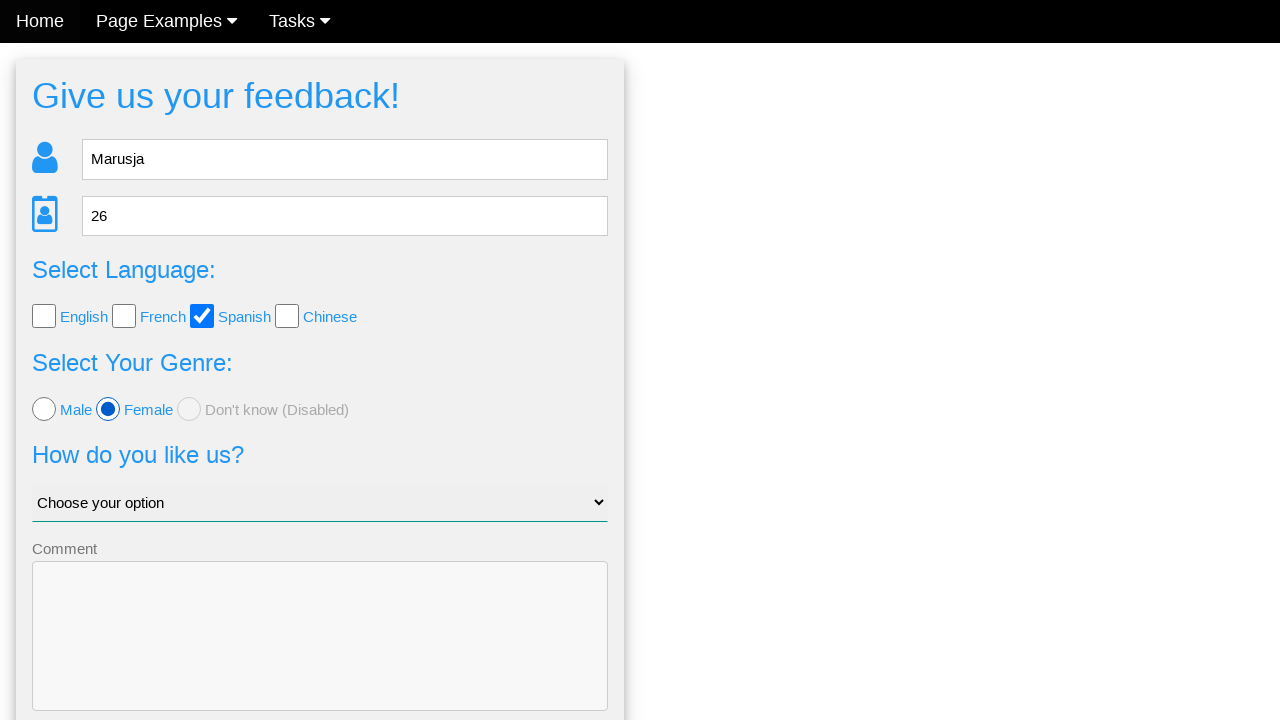

Selected option at index 2 from dropdown on #like_us
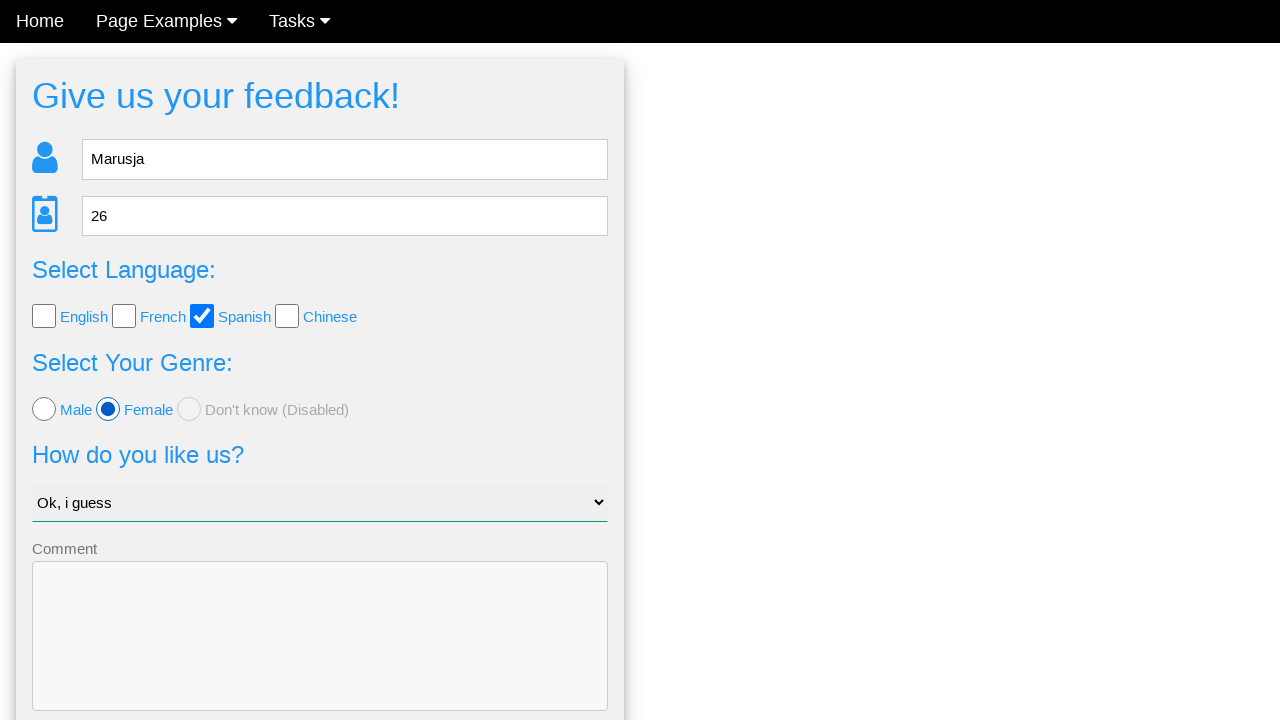

Filled comment field with 'Hello!!!' on textarea[name='comment']
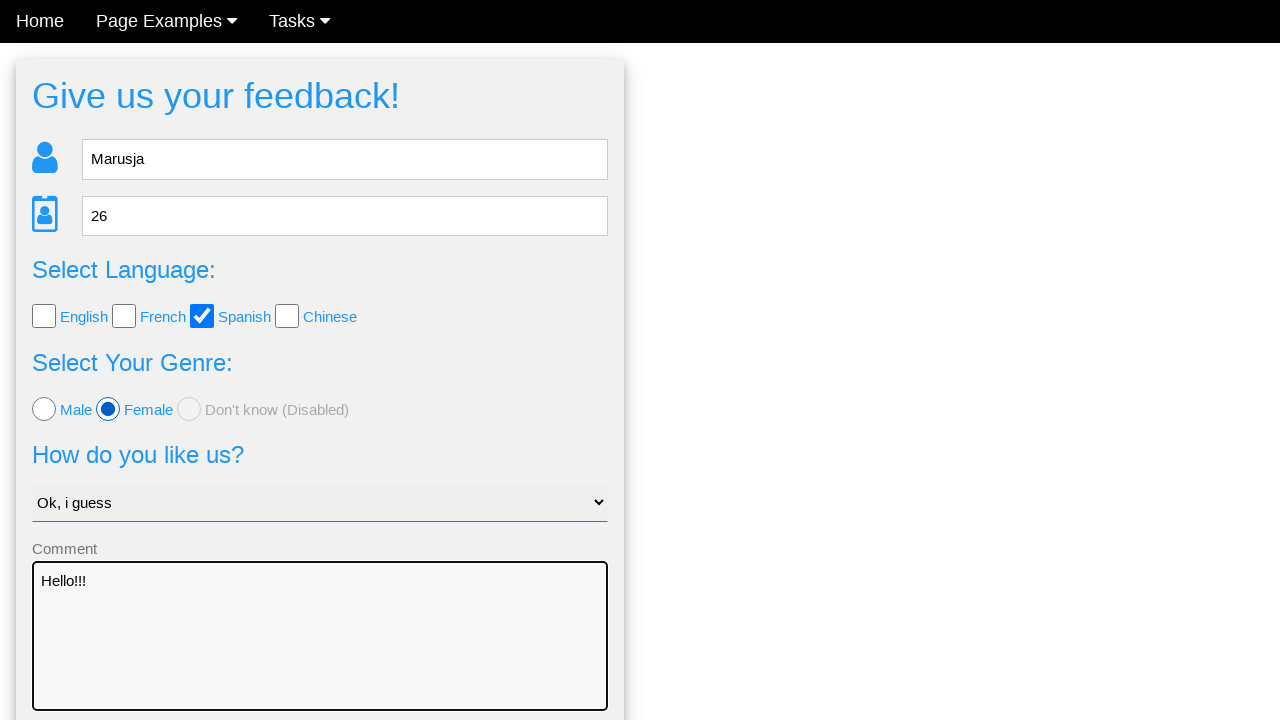

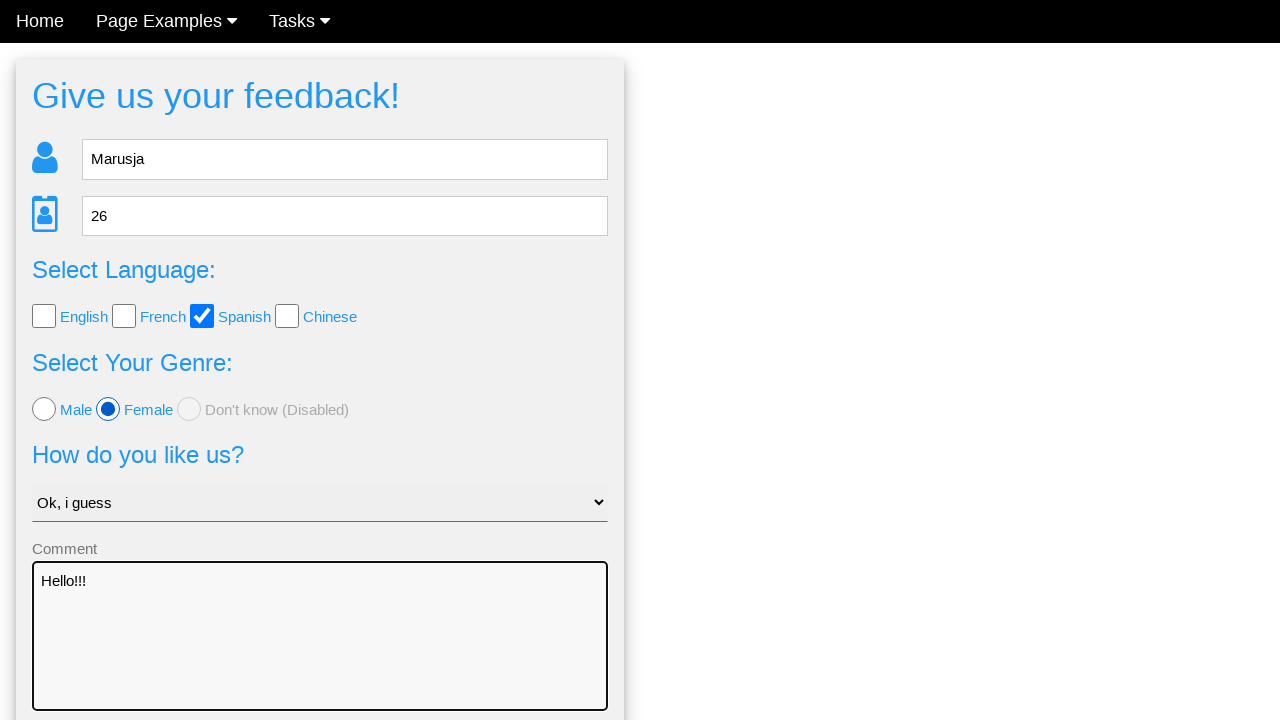